Tests A/B test opt-out functionality by visiting the page, adding an opt-out cookie, refreshing, and verifying the page shows "No A/B Test" heading.

Starting URL: http://the-internet.herokuapp.com/abtest

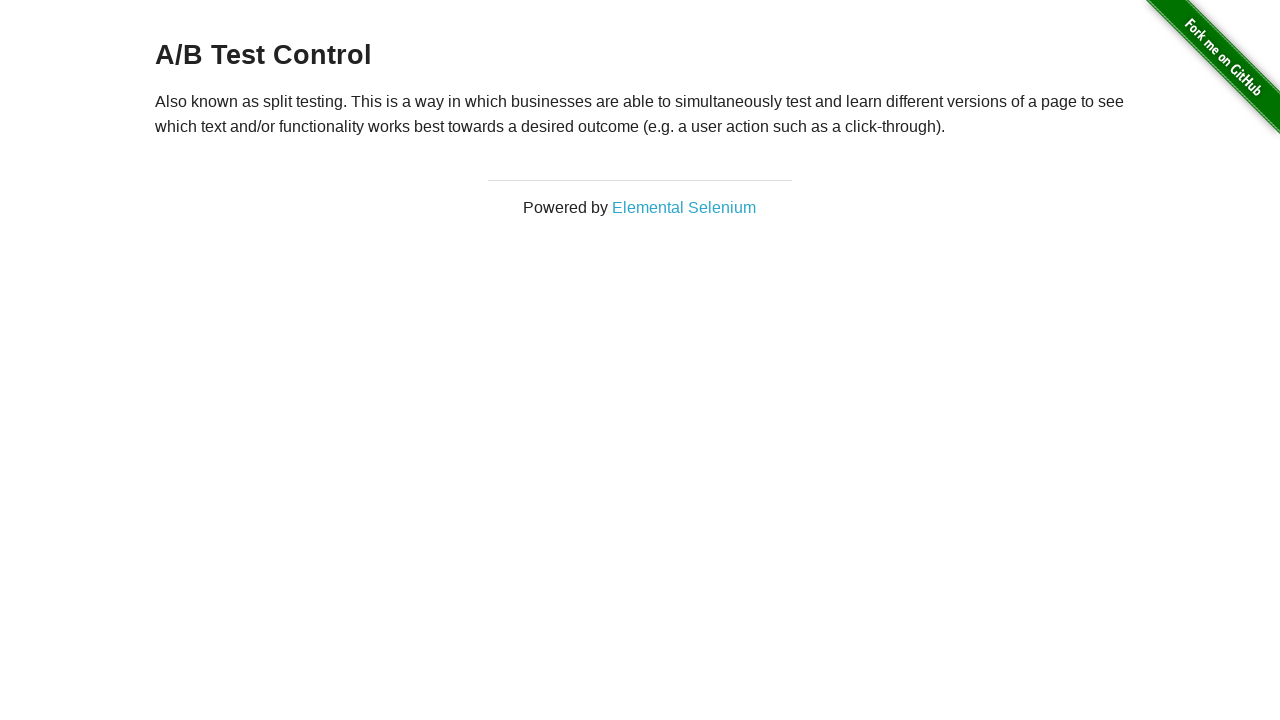

Waited for h3 heading to load on A/B test page
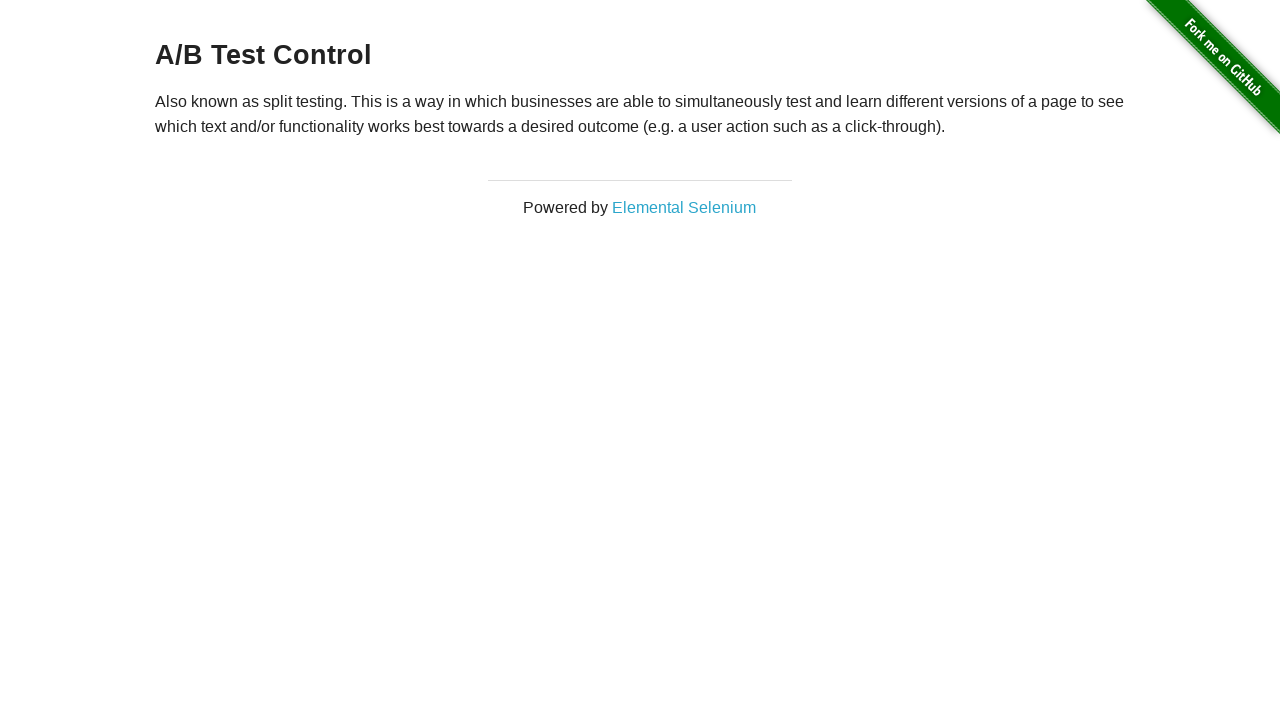

Added optimizelyOptOut cookie to opt out of A/B test
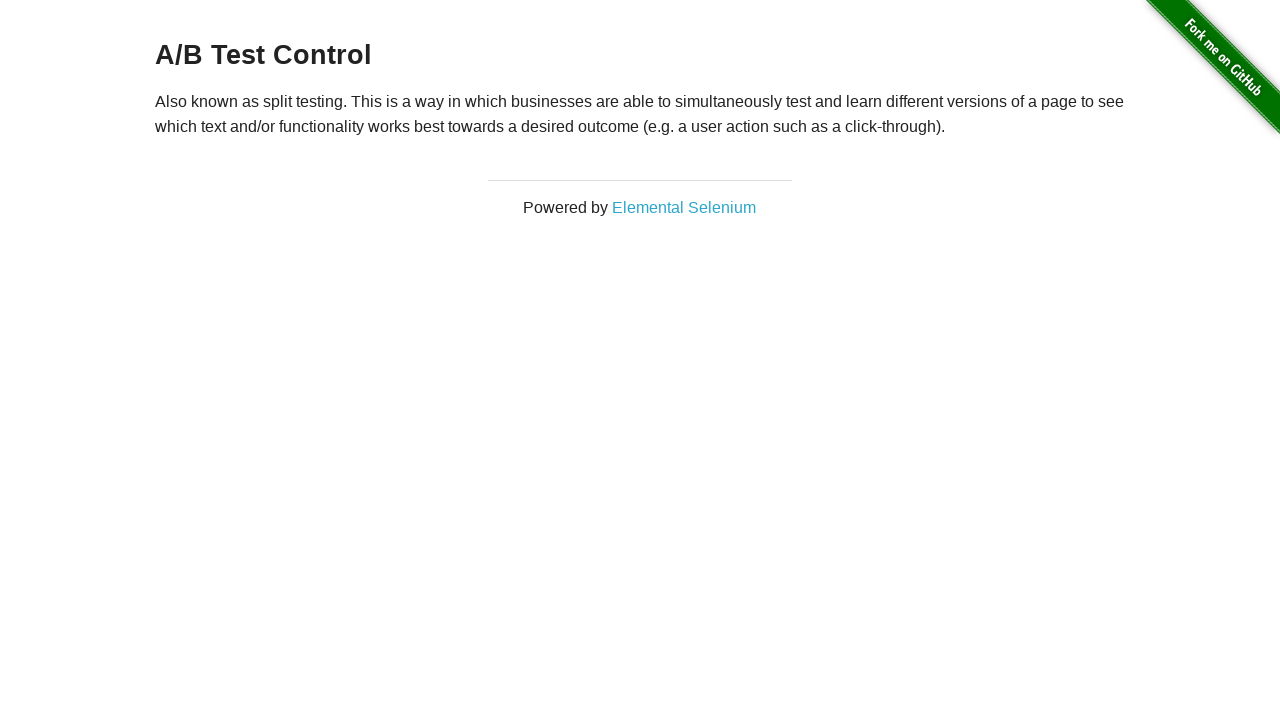

Reloaded page after adding opt-out cookie
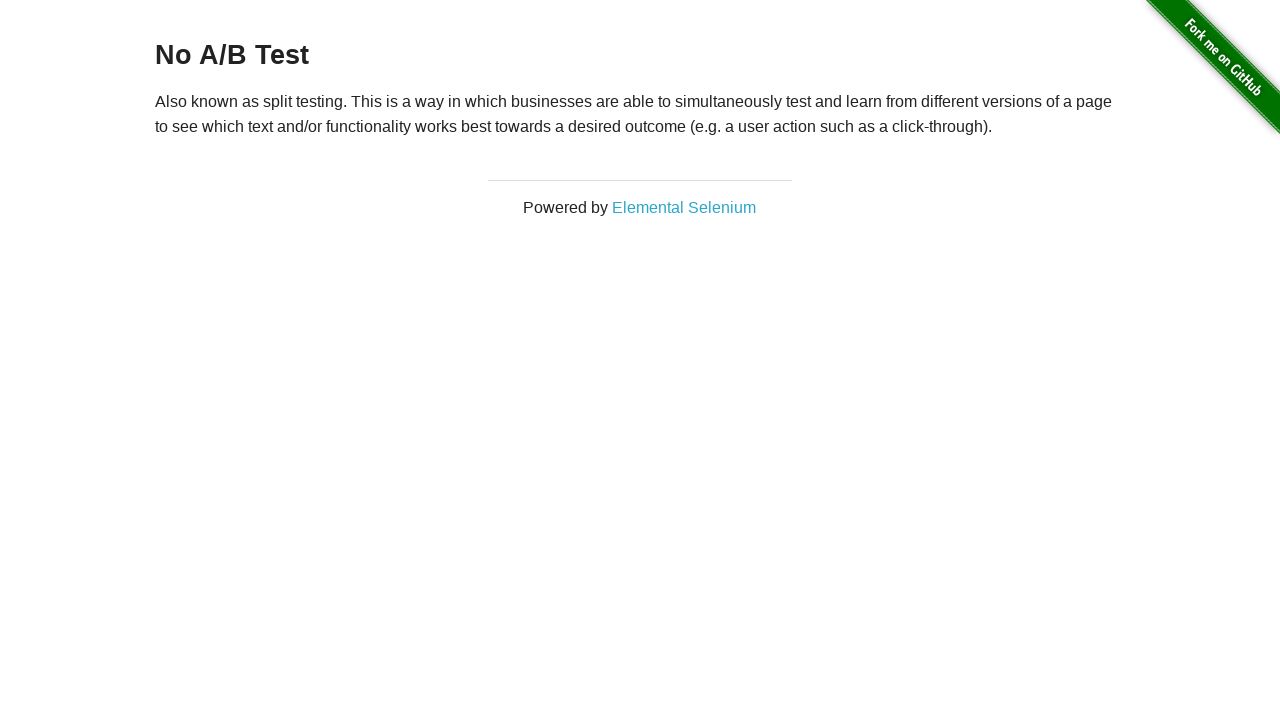

Waited for h3 heading to load after page reload
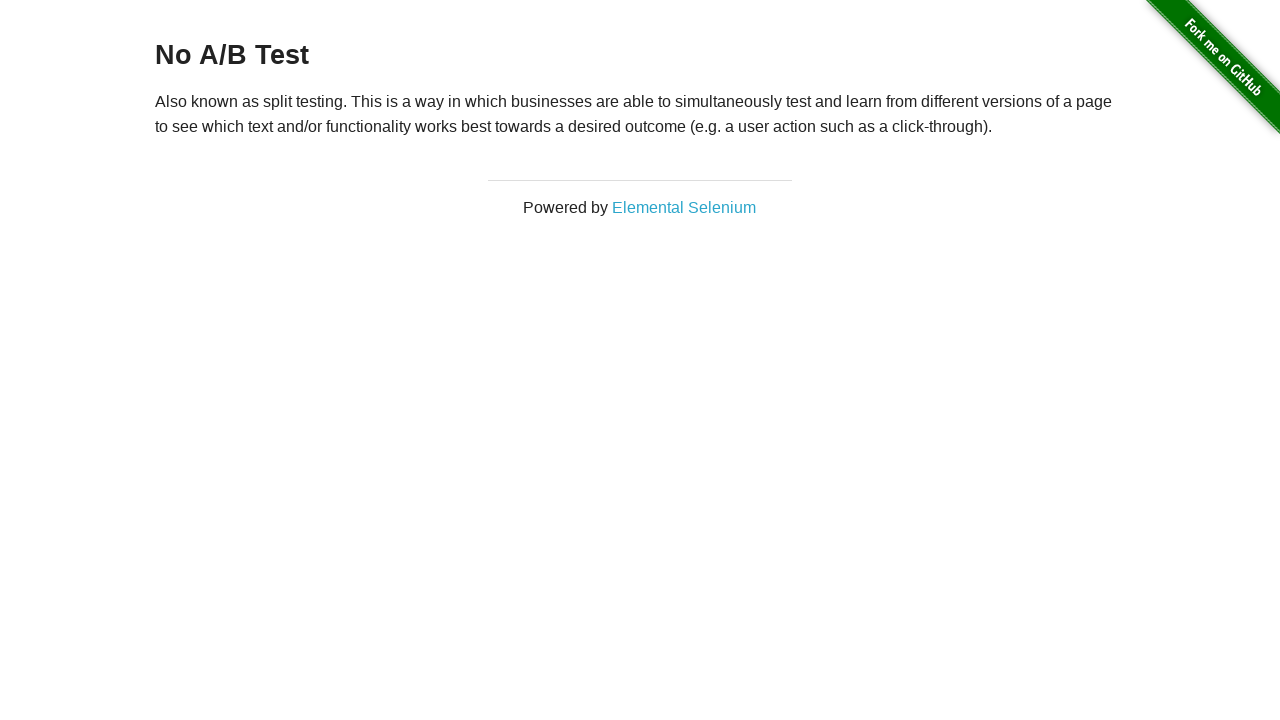

Verified heading changed to 'No A/B Test' confirming opt-out cookie is working
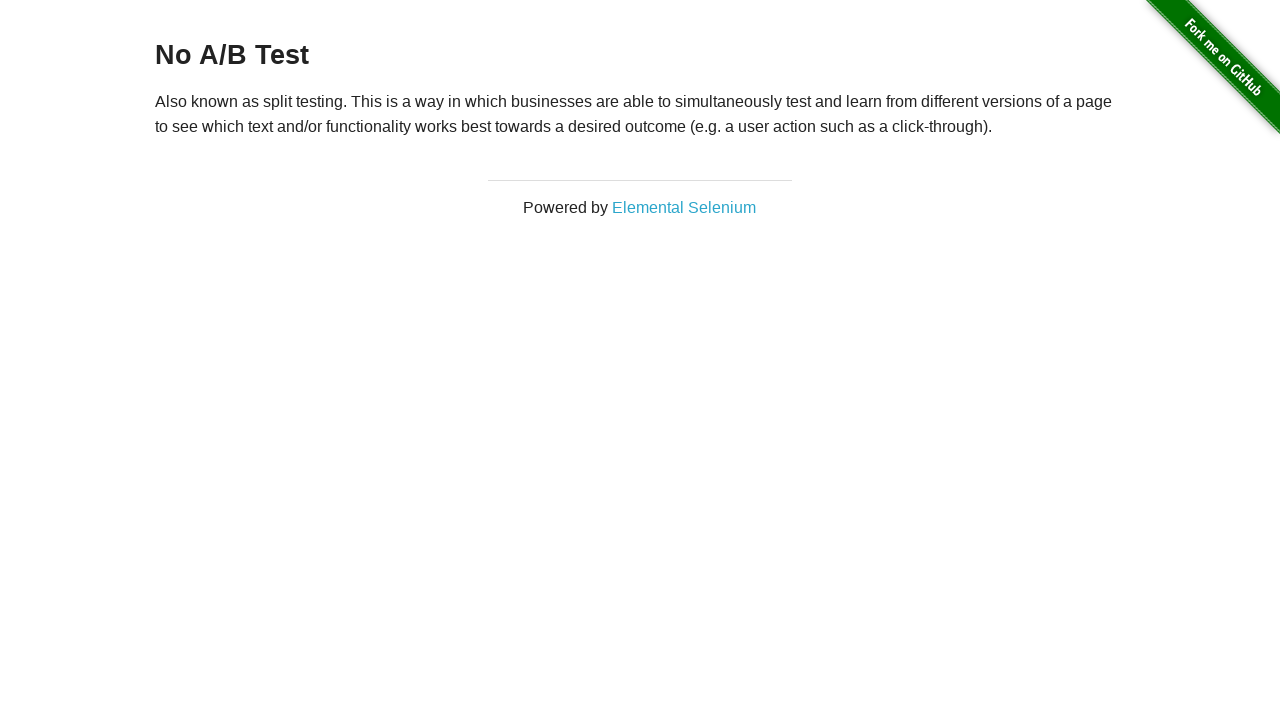

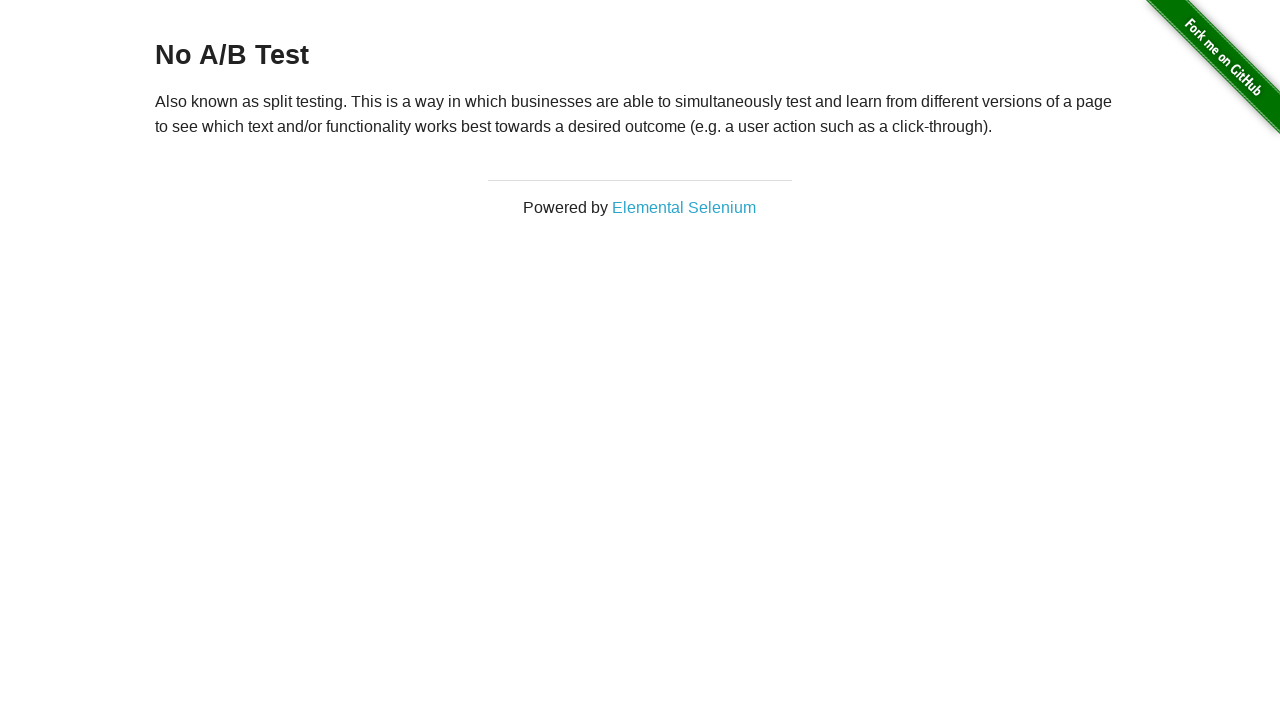